Tests adding a new todo item to the TodoMVC React app by entering text and pressing Enter, then verifying it appears in the list.

Starting URL: https://todomvc.com/examples/react/dist/

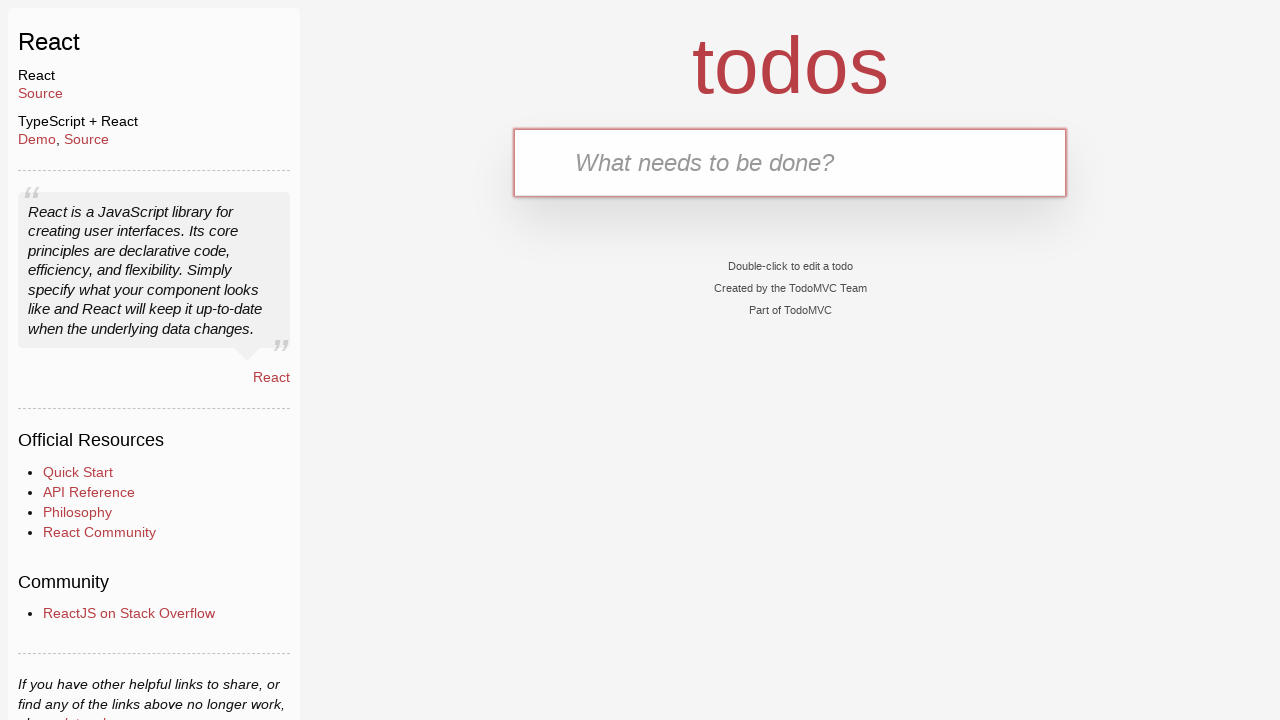

Navigated to TodoMVC React app
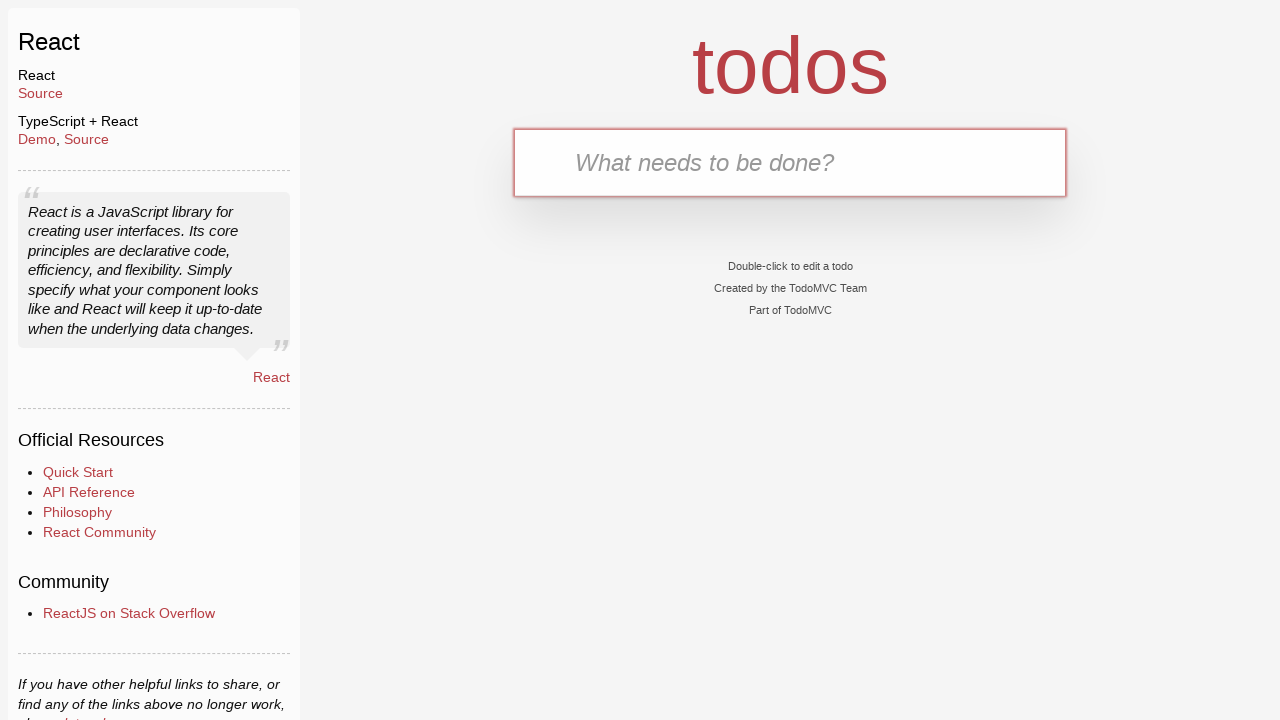

Filled input field with 'Buy groceries' on .new-todo
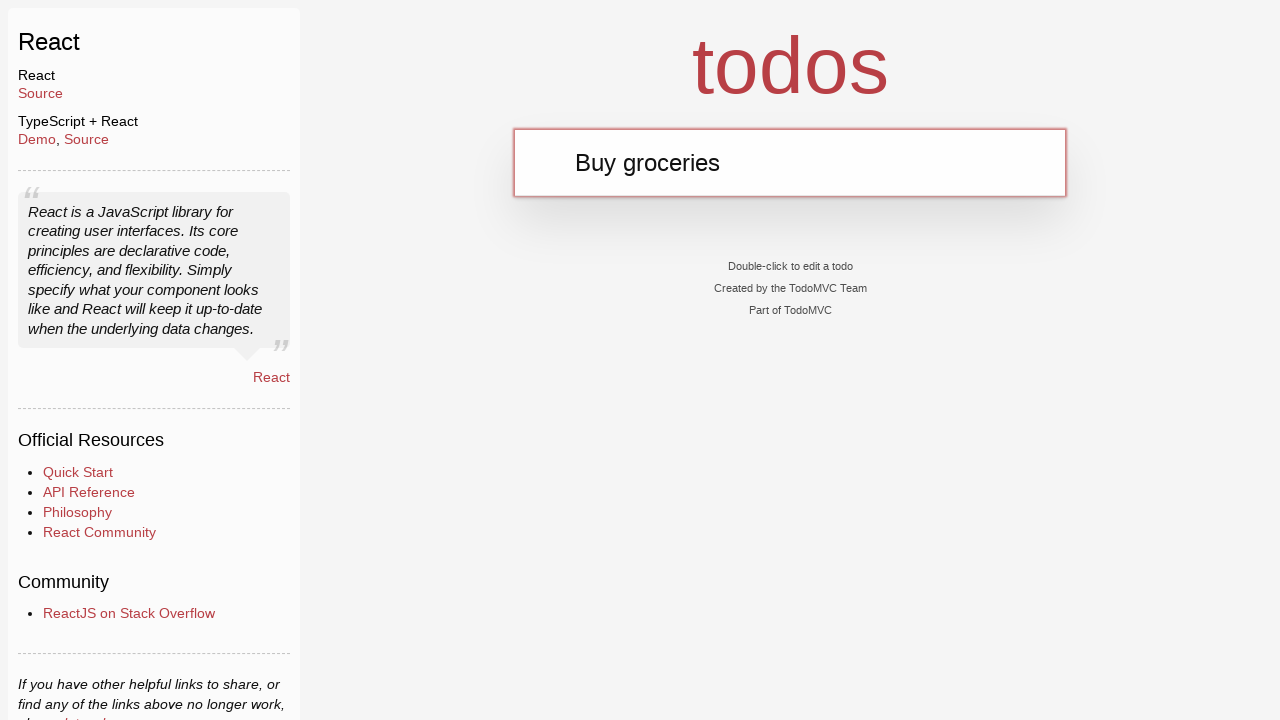

Pressed Enter to add the todo item on .new-todo
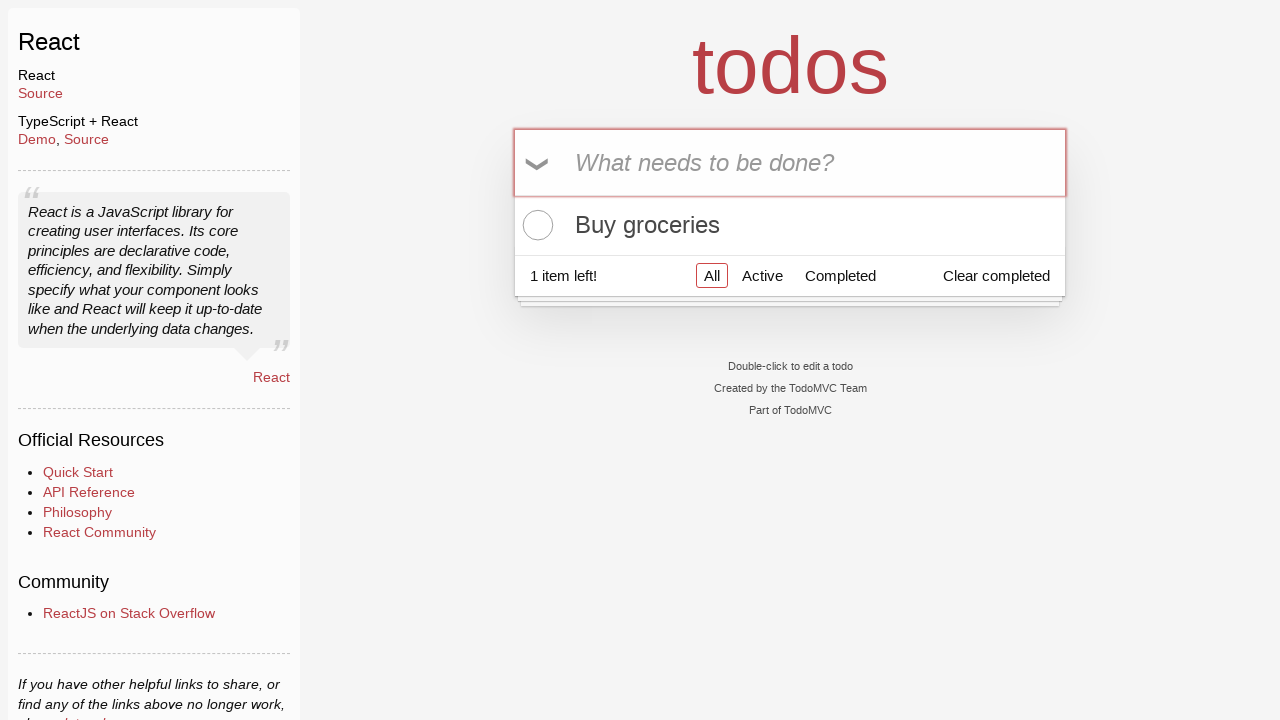

Todo item appeared in the list
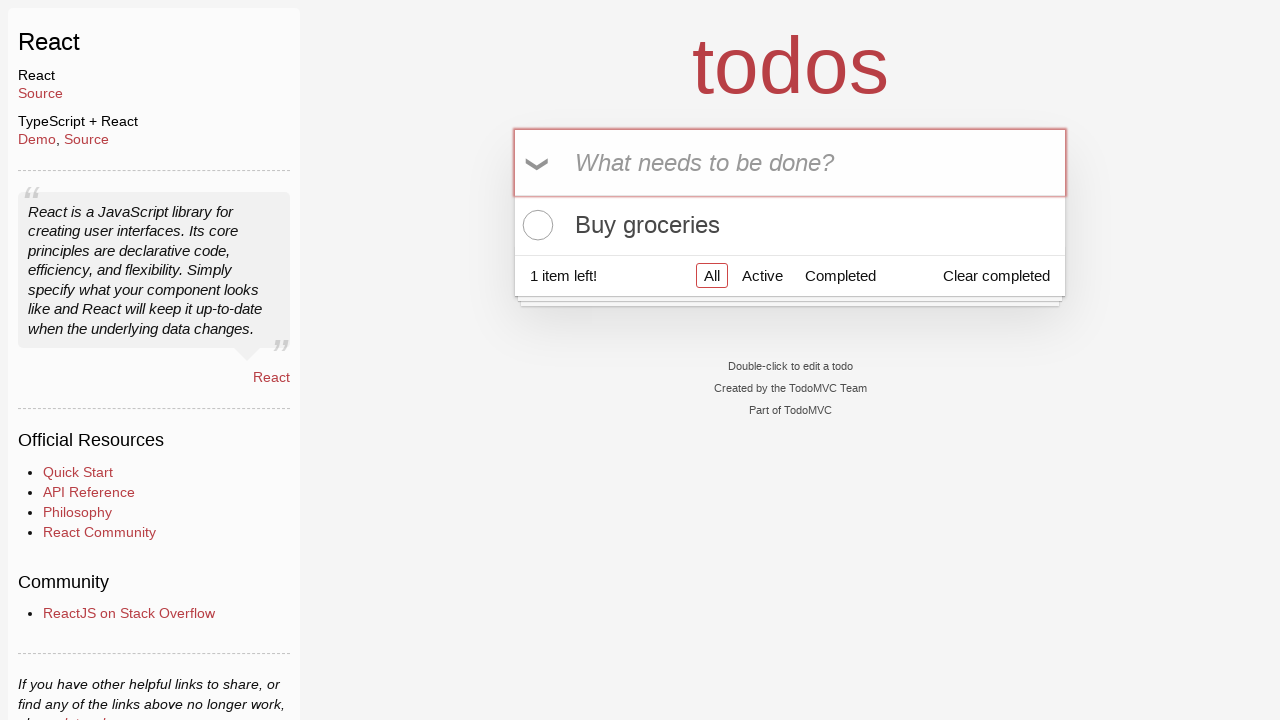

Located all todo labels
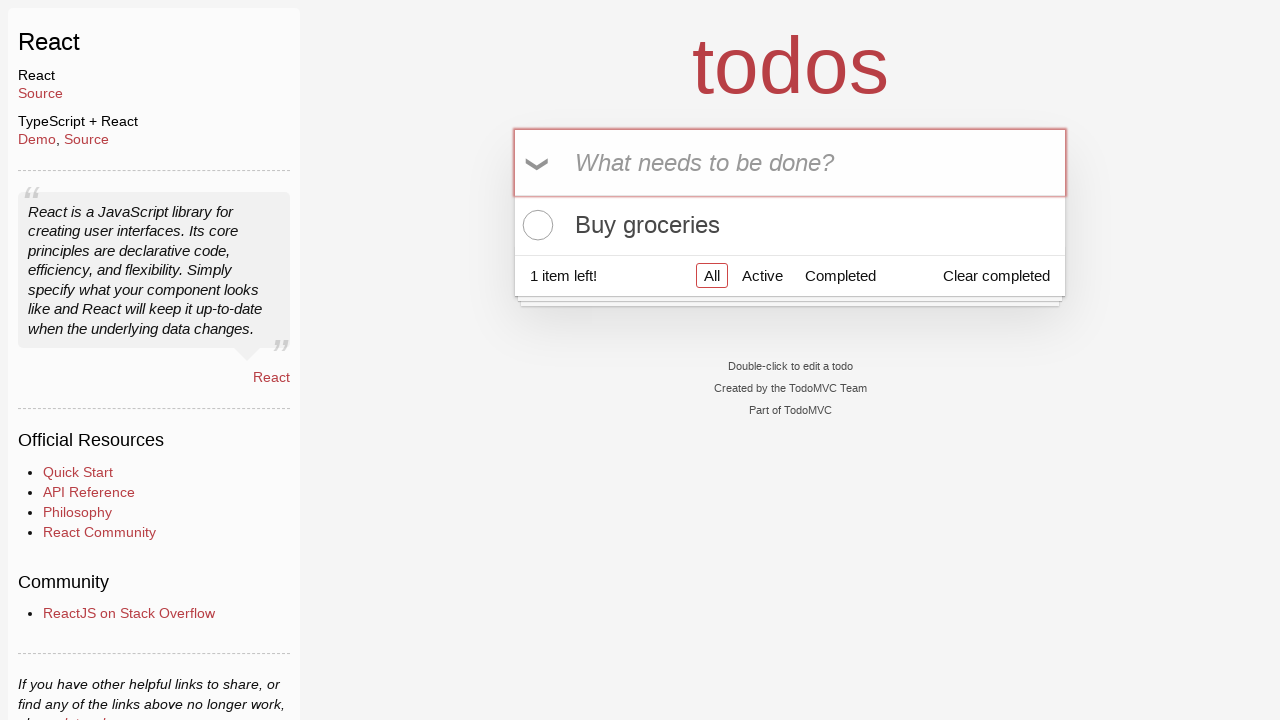

Verified 'Buy groceries' todo item is in the list
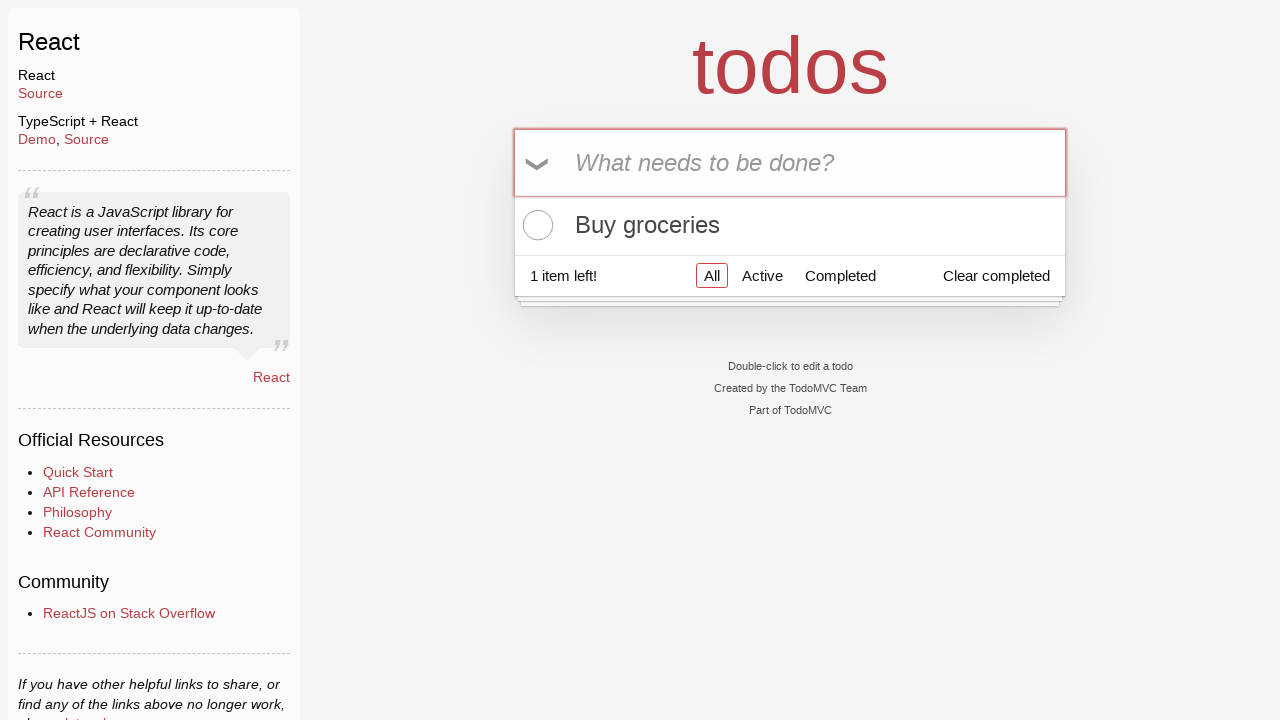

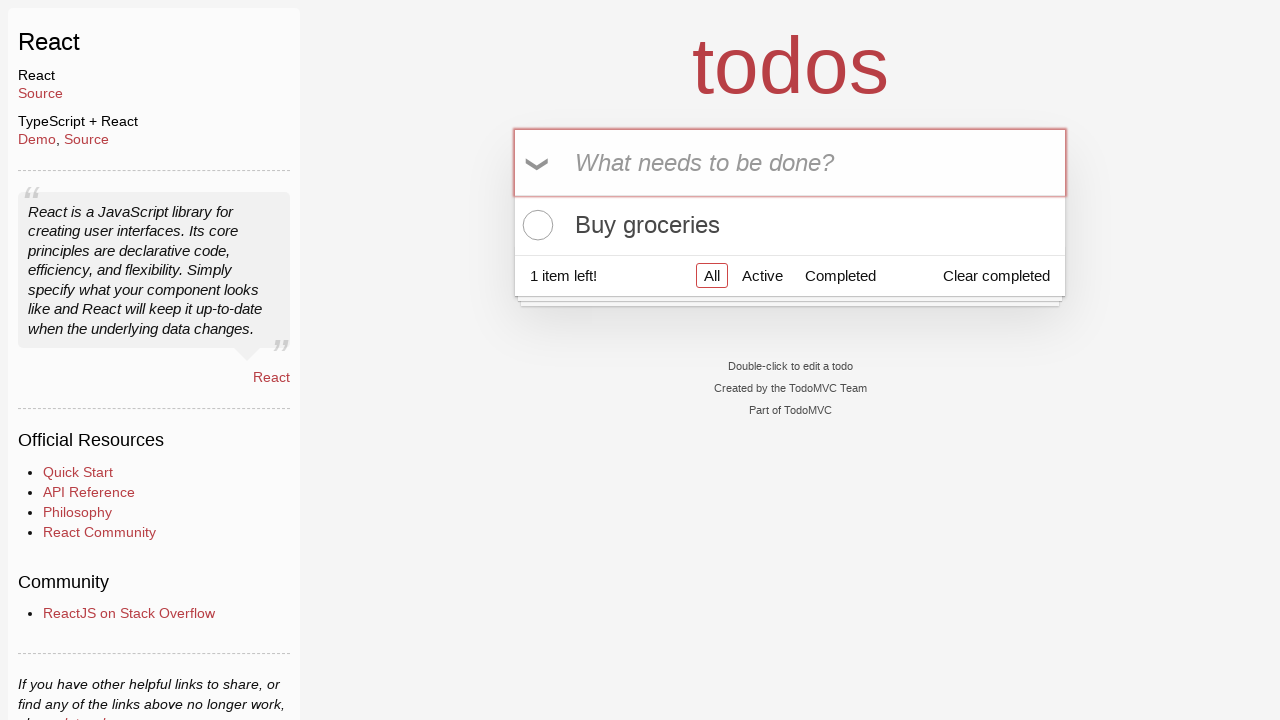